Tests show/hide element functionality by clicking buttons to toggle input field visibility

Starting URL: https://rahulshettyacademy.com/AutomationPractice/

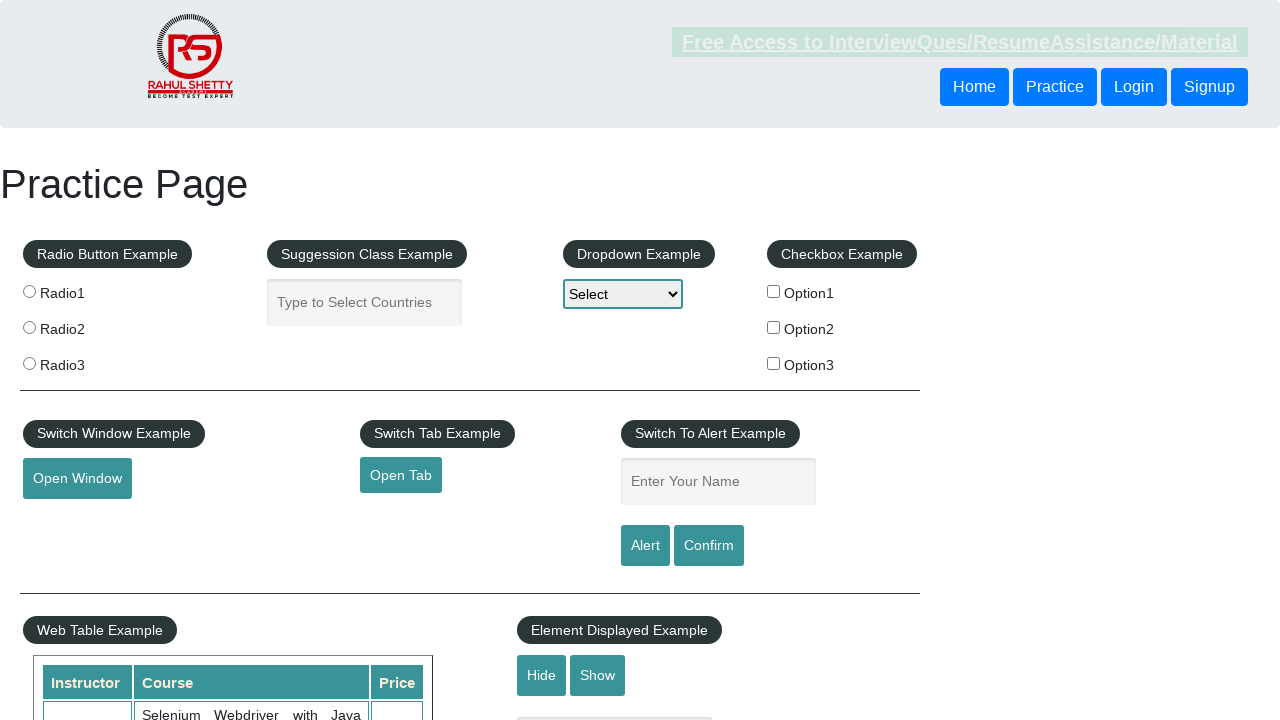

Navigated to AutomationPractice page
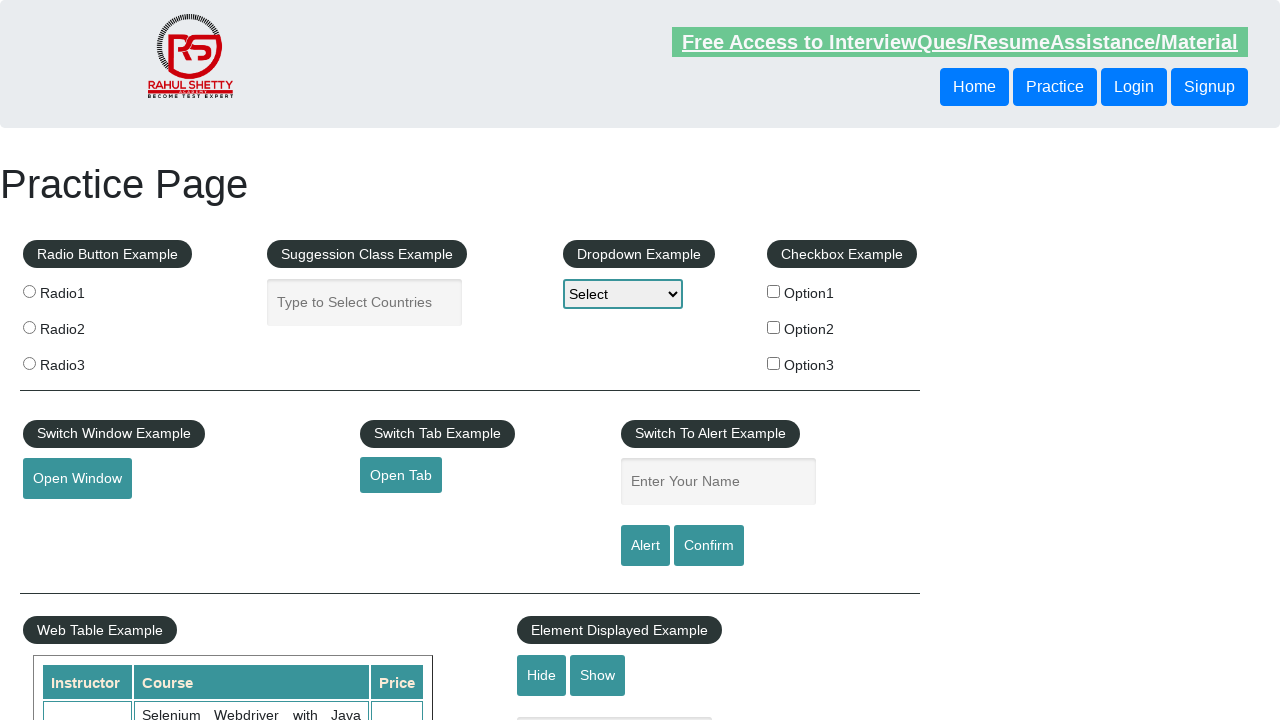

Clicked hide button to toggle input field visibility at (542, 675) on #hide-textbox
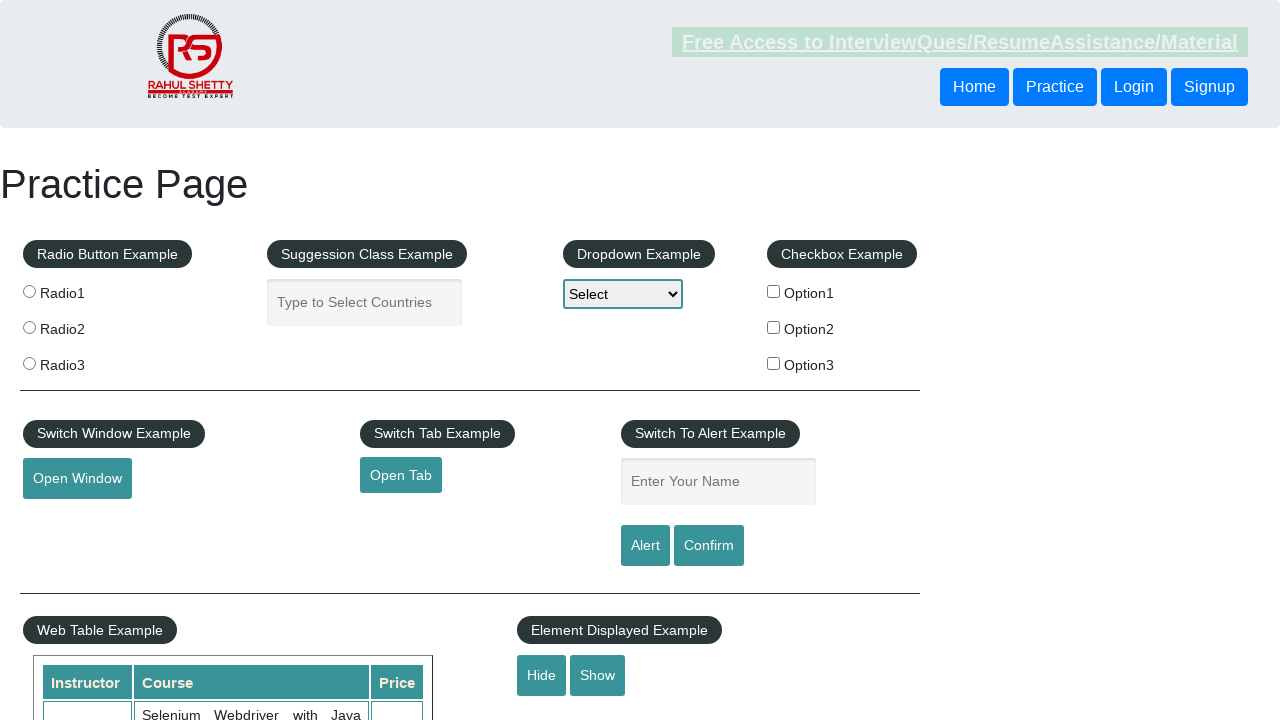

Verified that input field is hidden
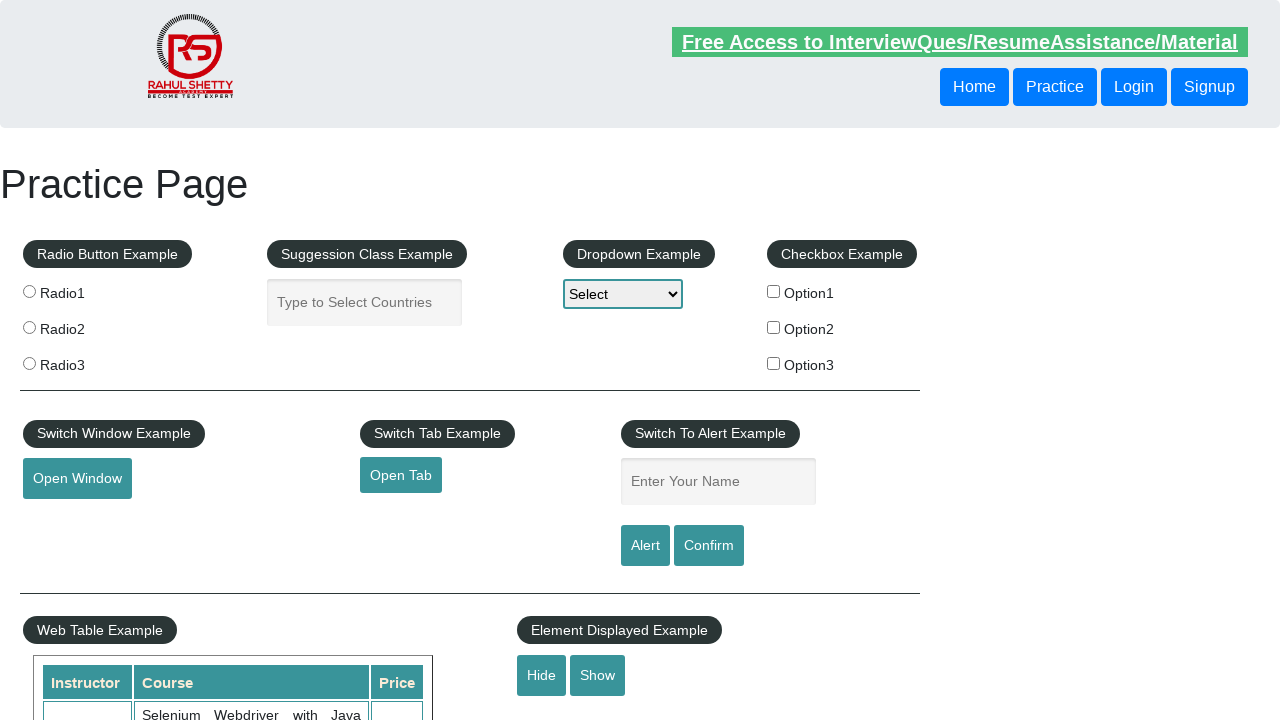

Clicked show button to toggle input field visibility at (598, 675) on #show-textbox
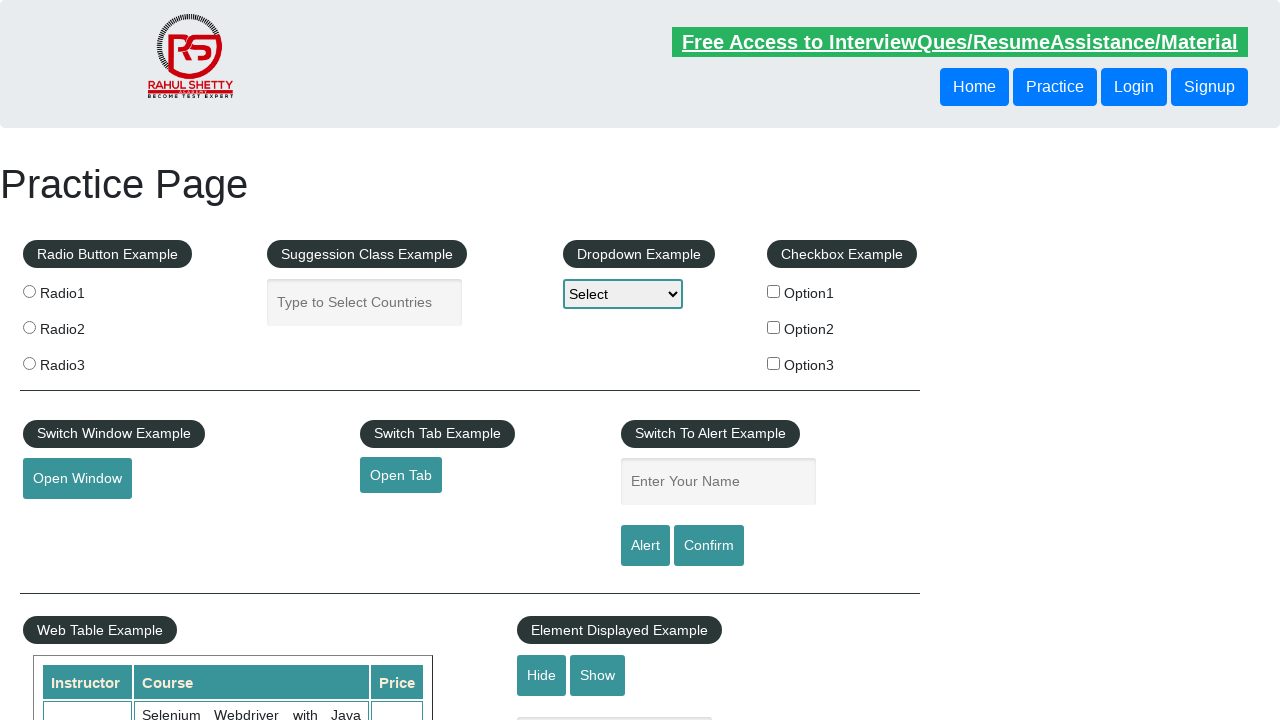

Verified that input field is visible
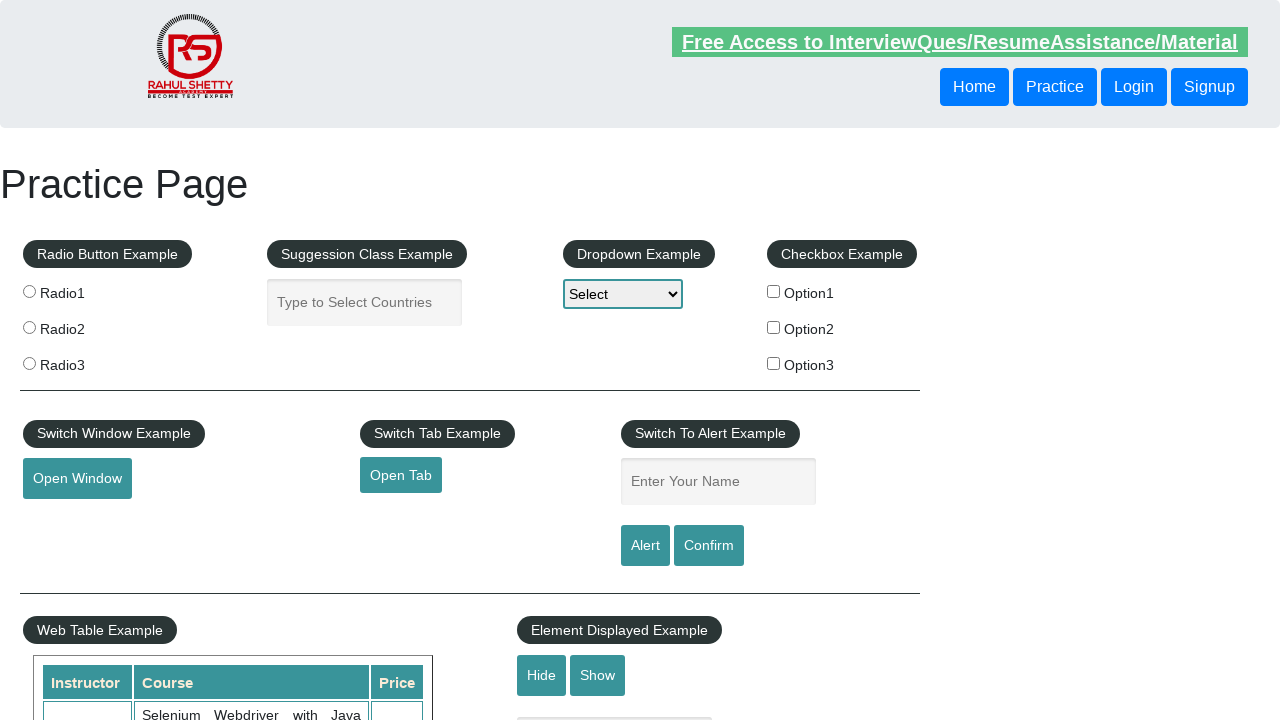

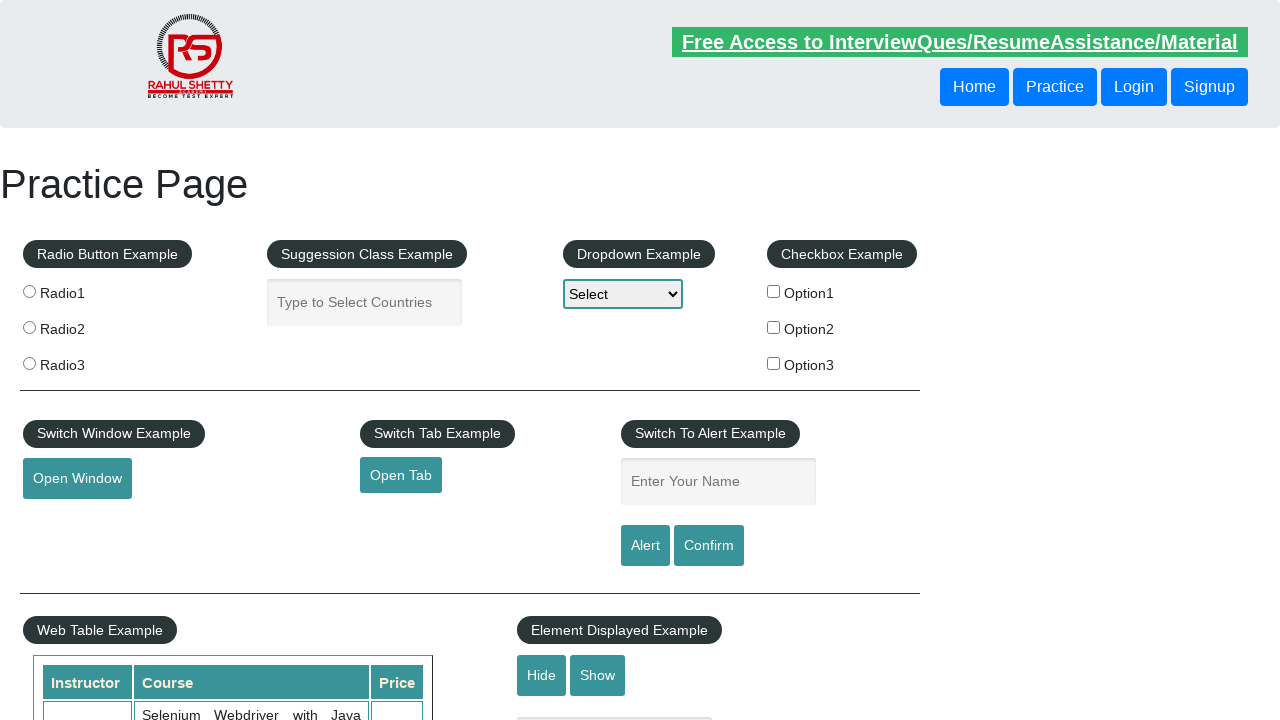